Navigates to W3Schools HTML tables tutorial page and interacts with the example table to count rows, columns, and cells, then iterates through table data

Starting URL: https://www.w3schools.com/html/html_tables.asp

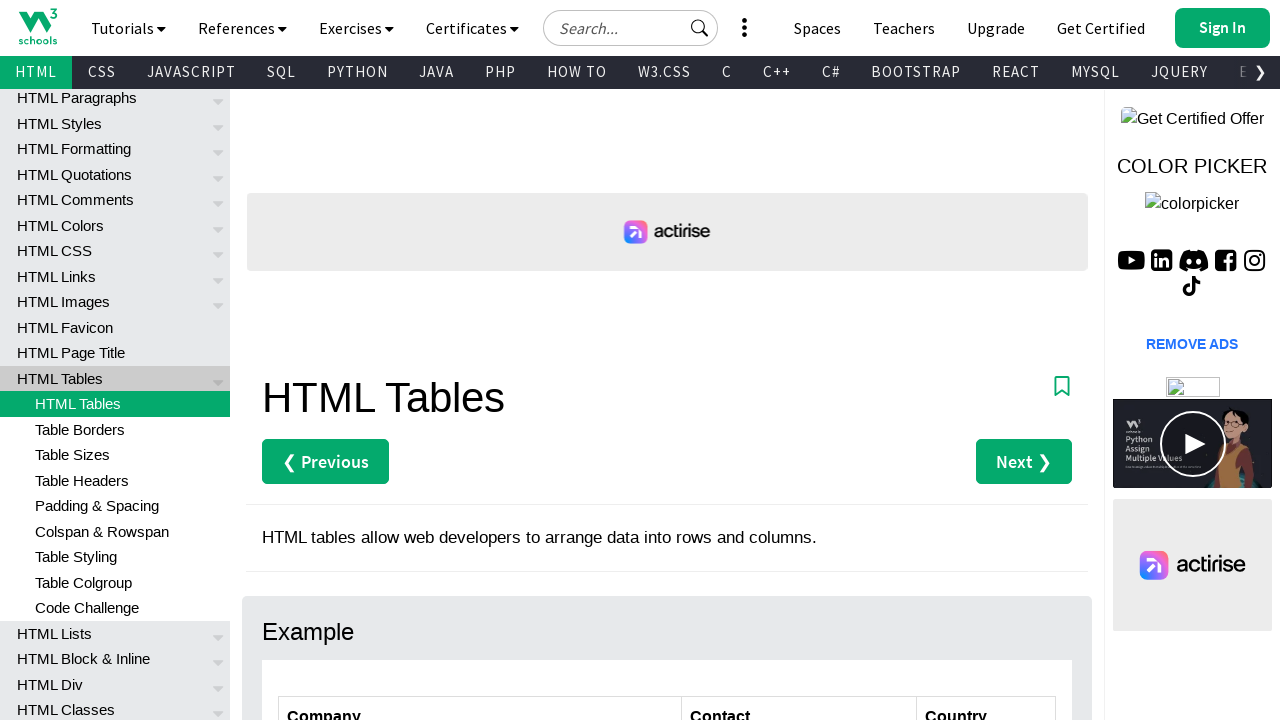

Navigated to W3Schools HTML tables tutorial page
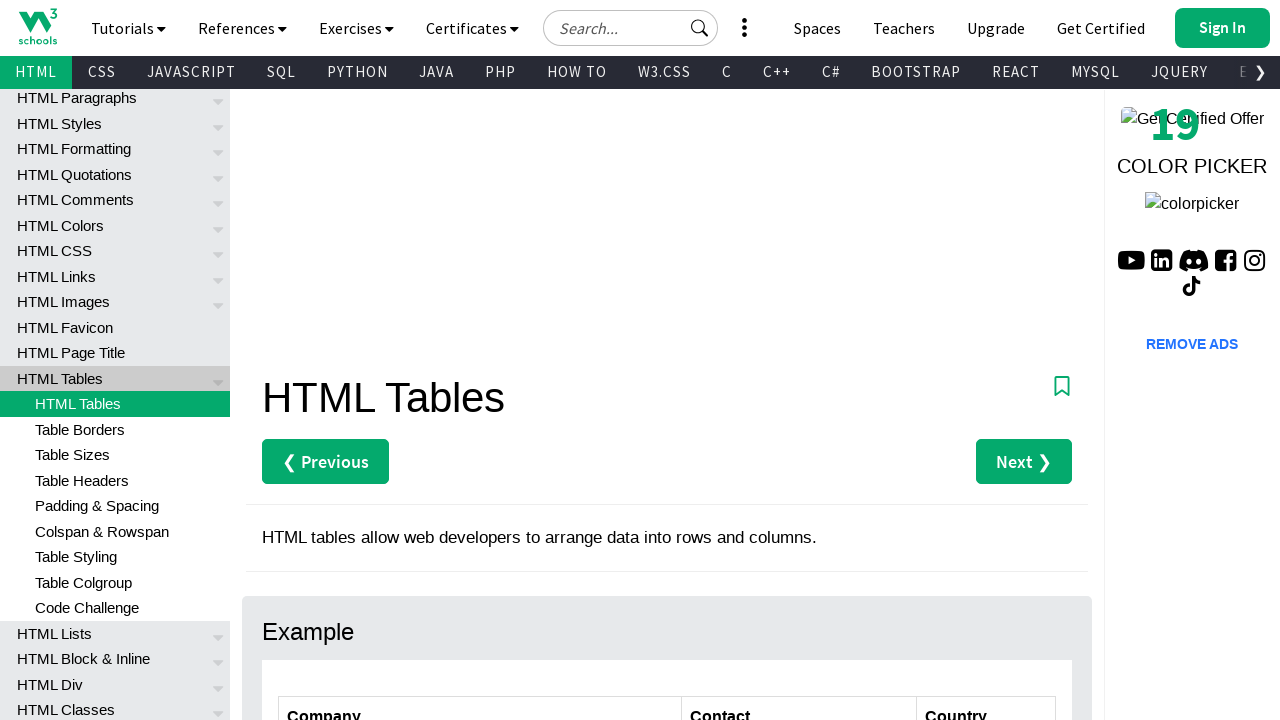

Table container loaded
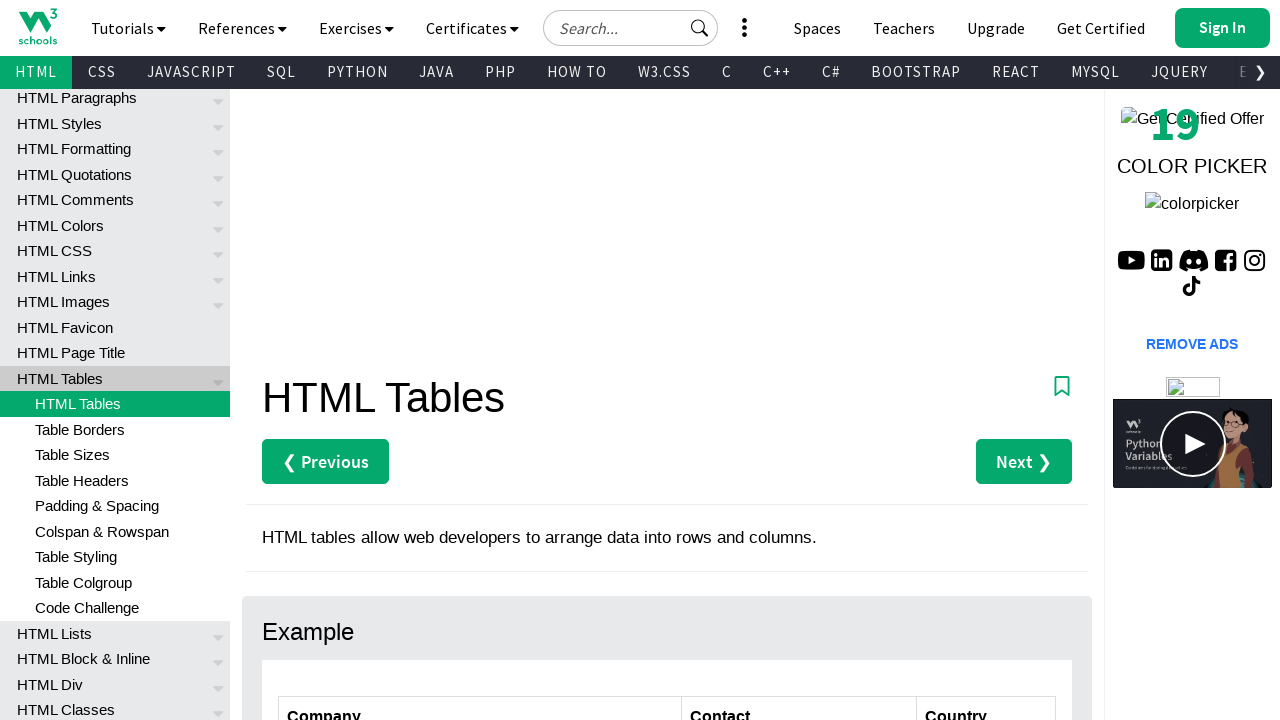

Located table container element
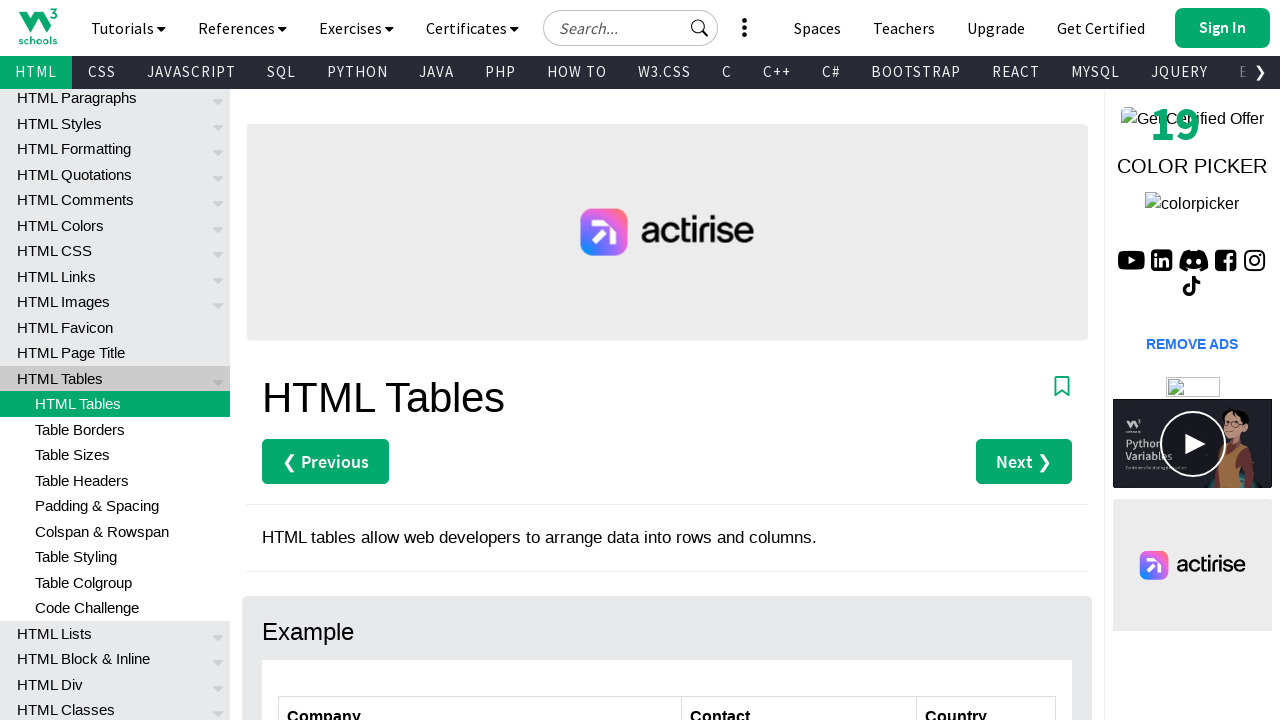

Counted table rows: 7
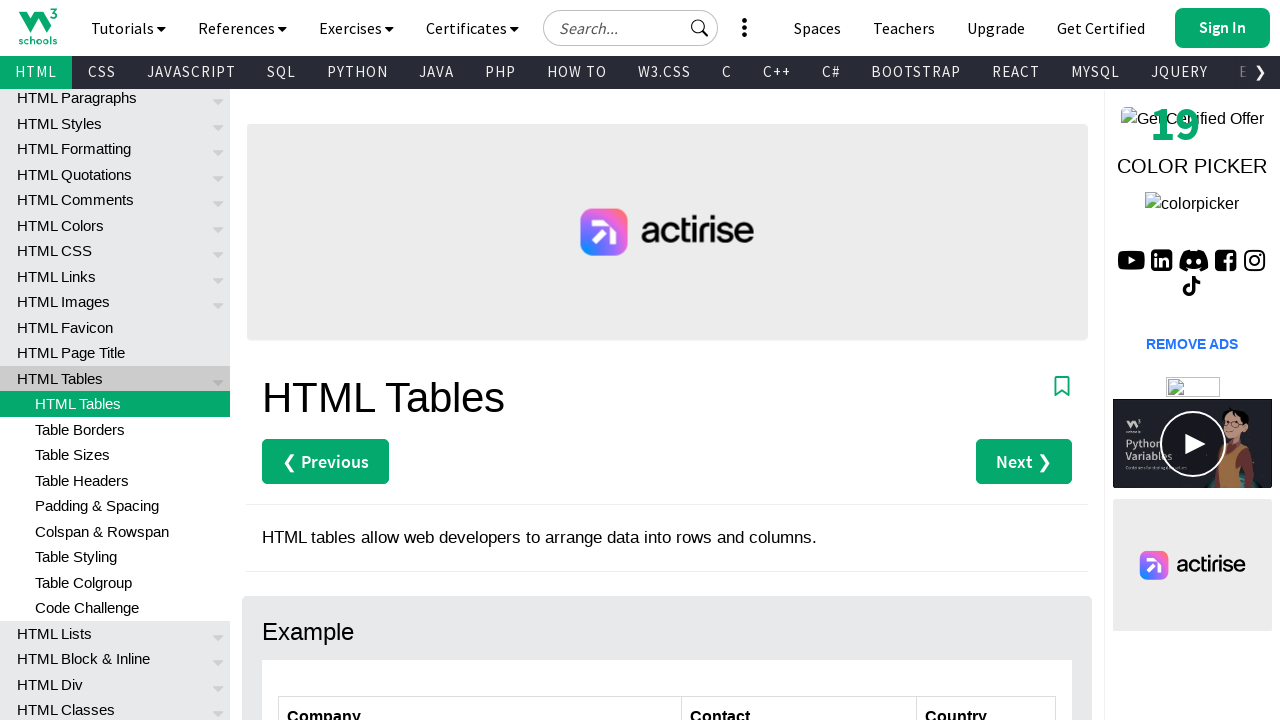

Counted table cells: 18
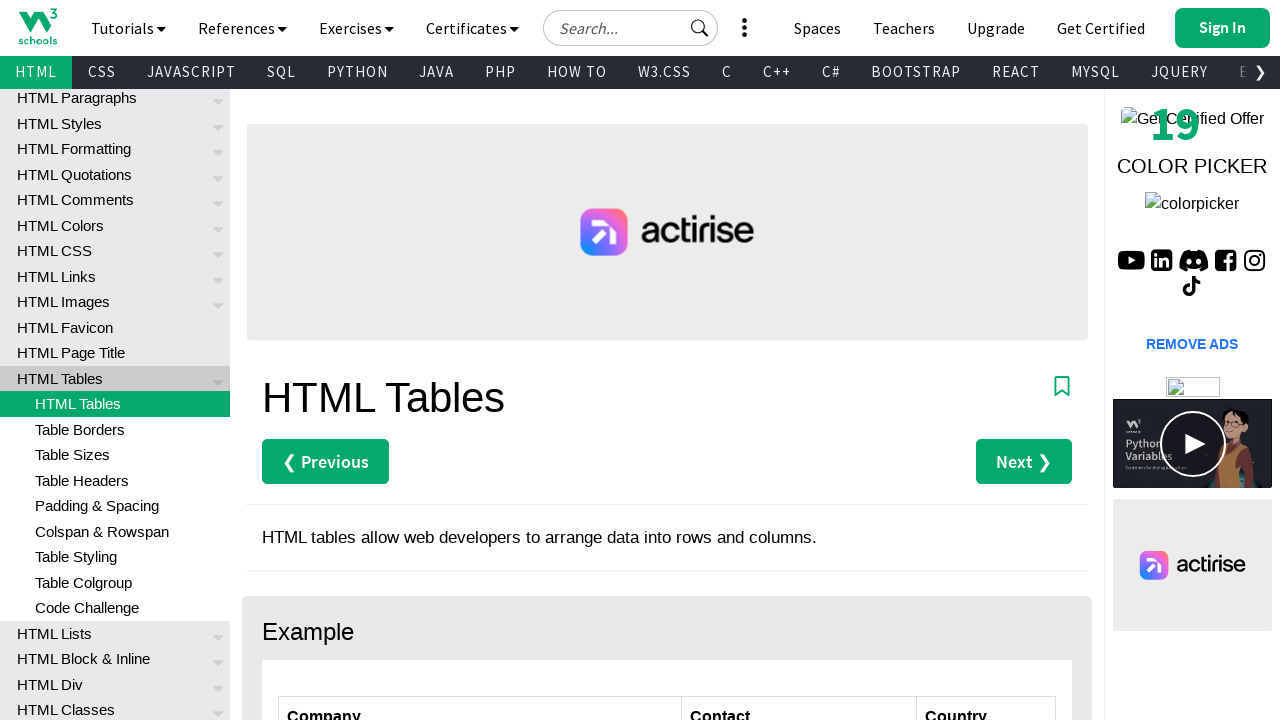

Counted table columns: 3
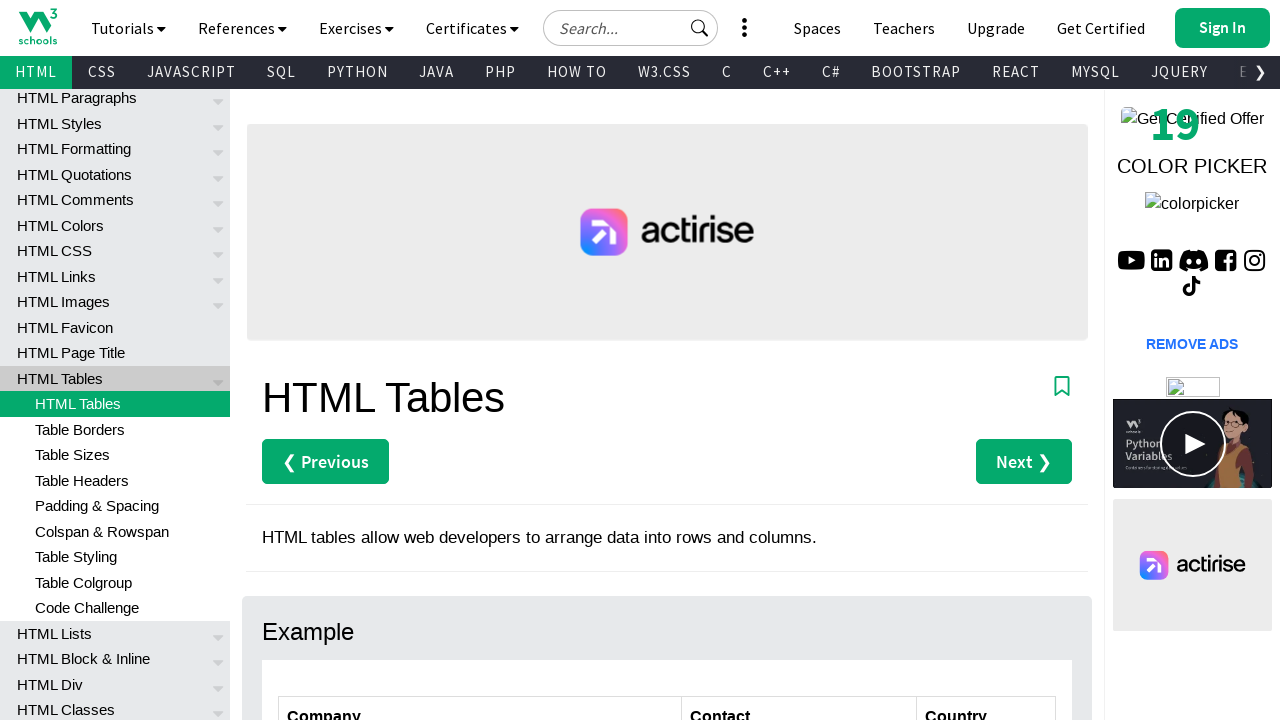

Extracted data from table row 1
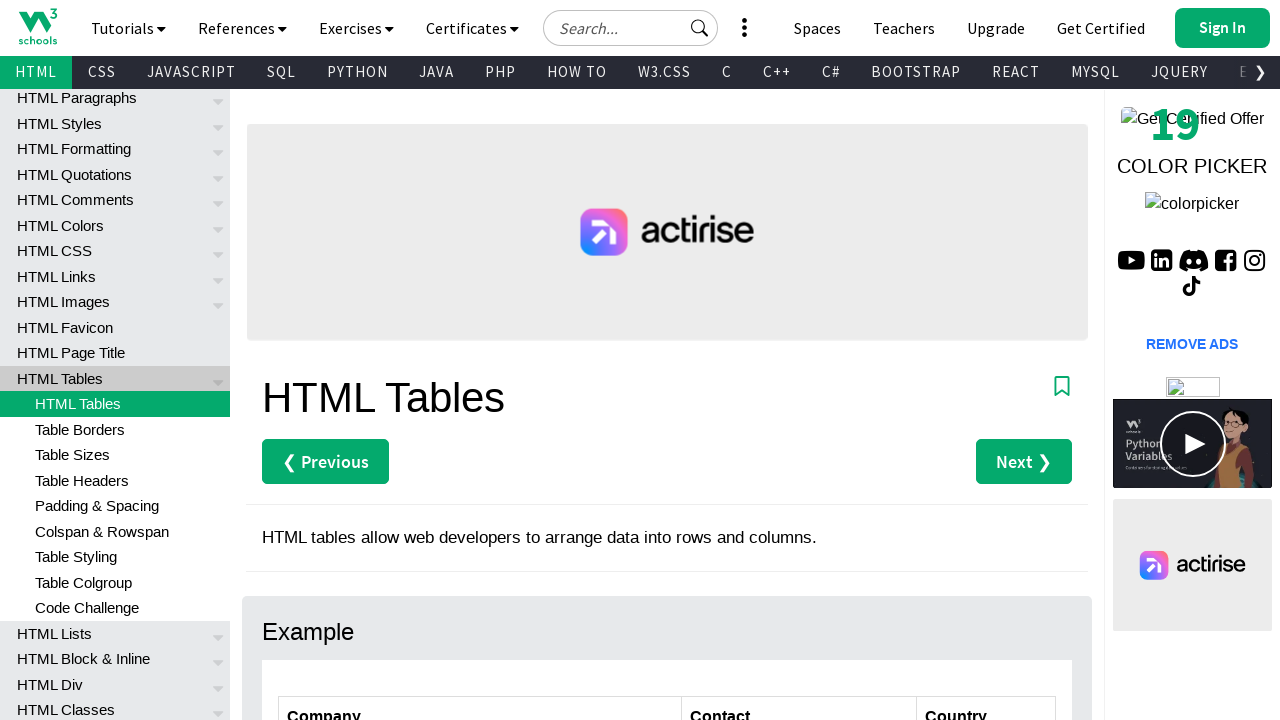

Extracted data from table row 2
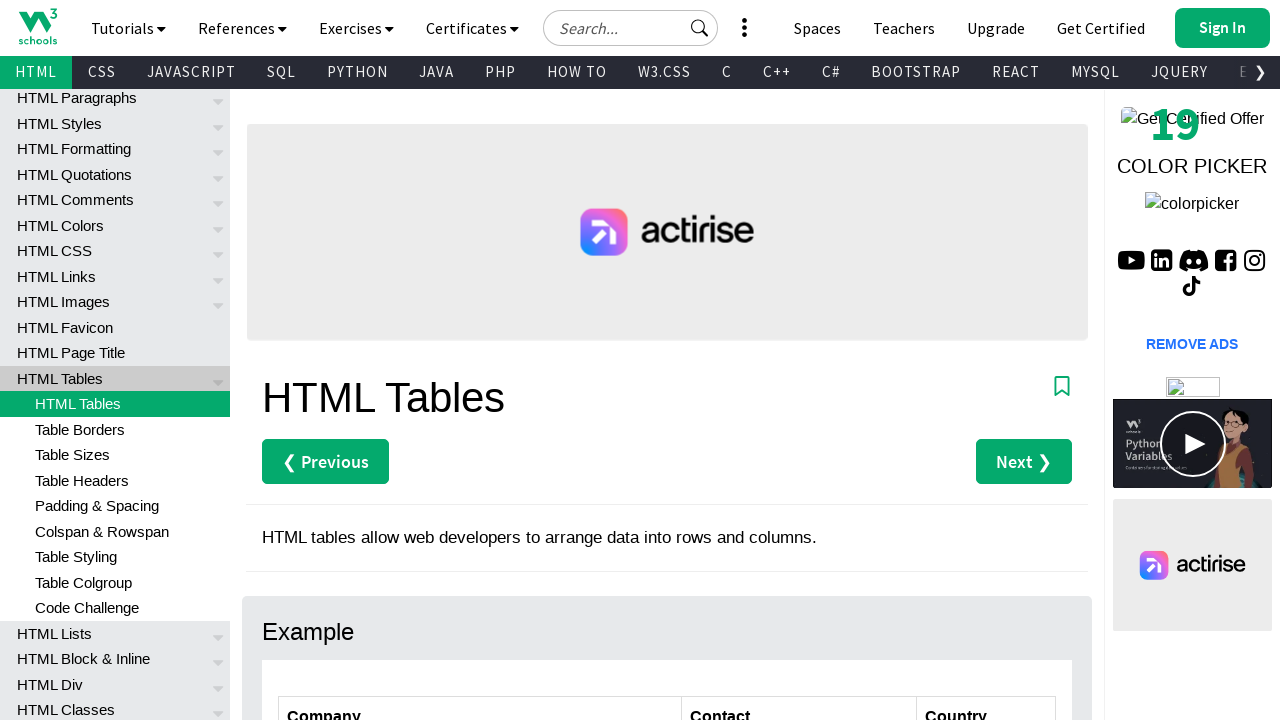

Extracted data from table row 3
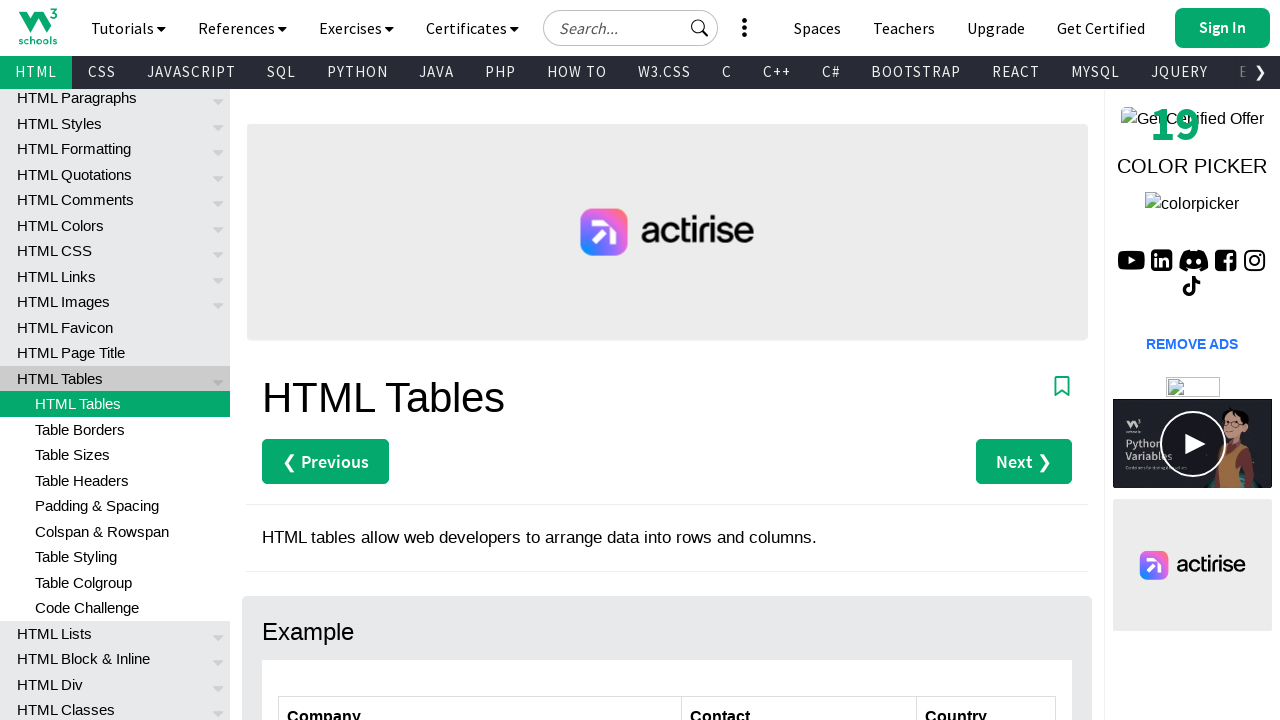

Extracted data from table row 4
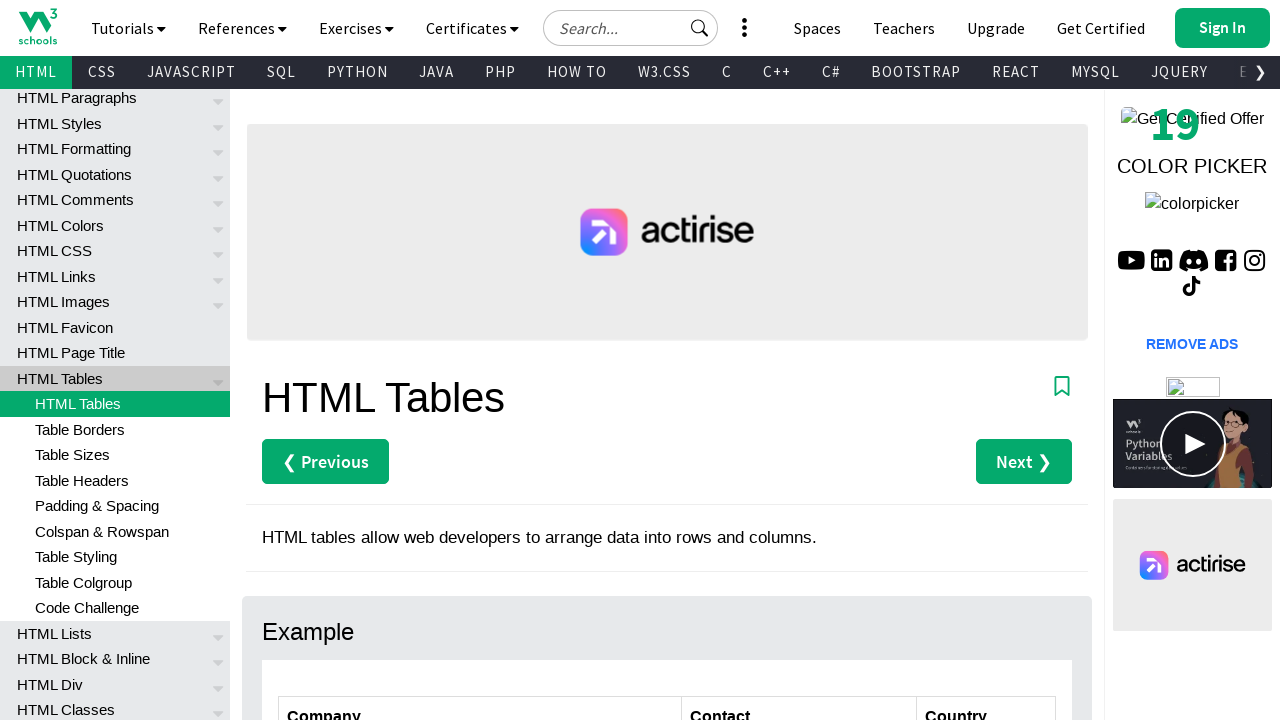

Extracted data from table row 5
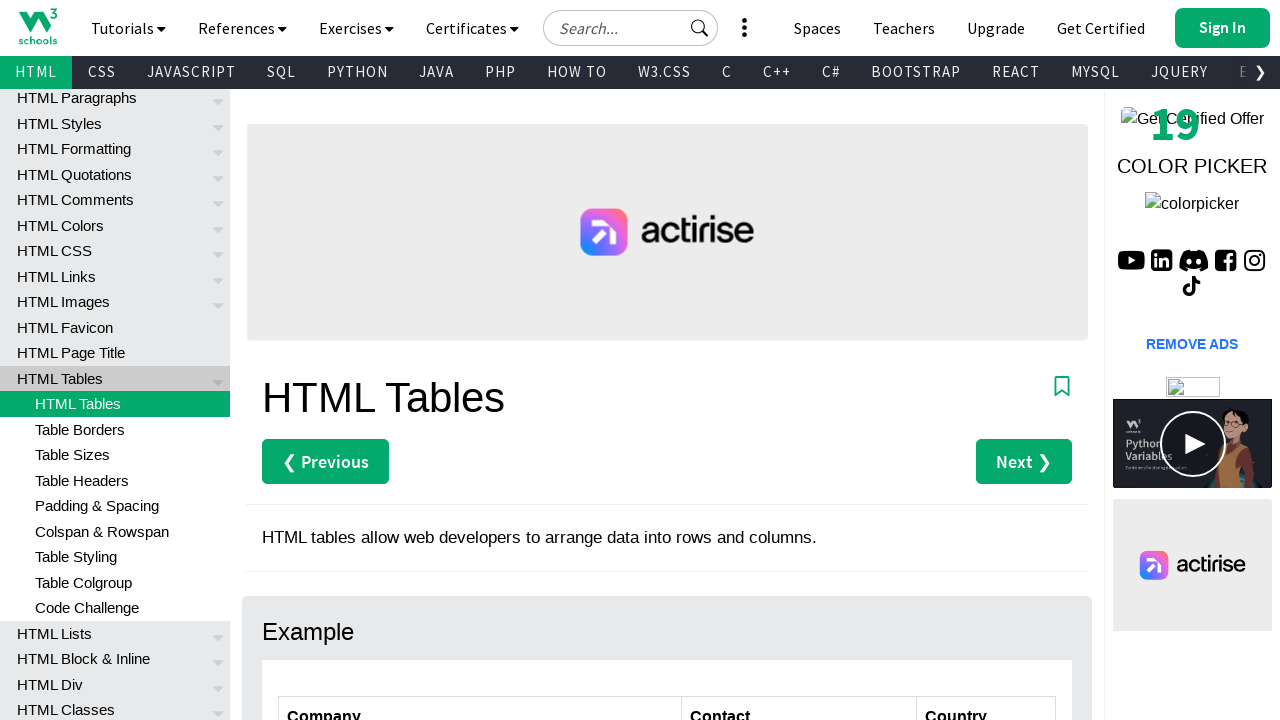

Extracted data from table row 6
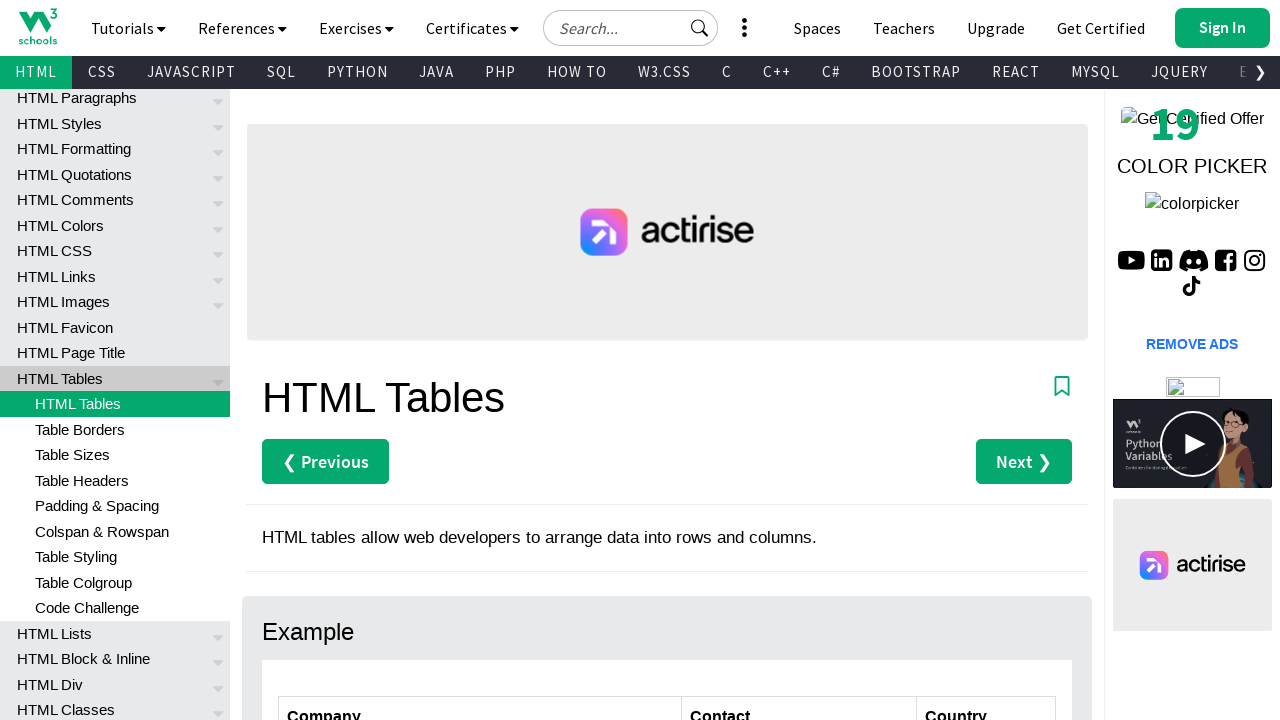

Extracted data from table row 7
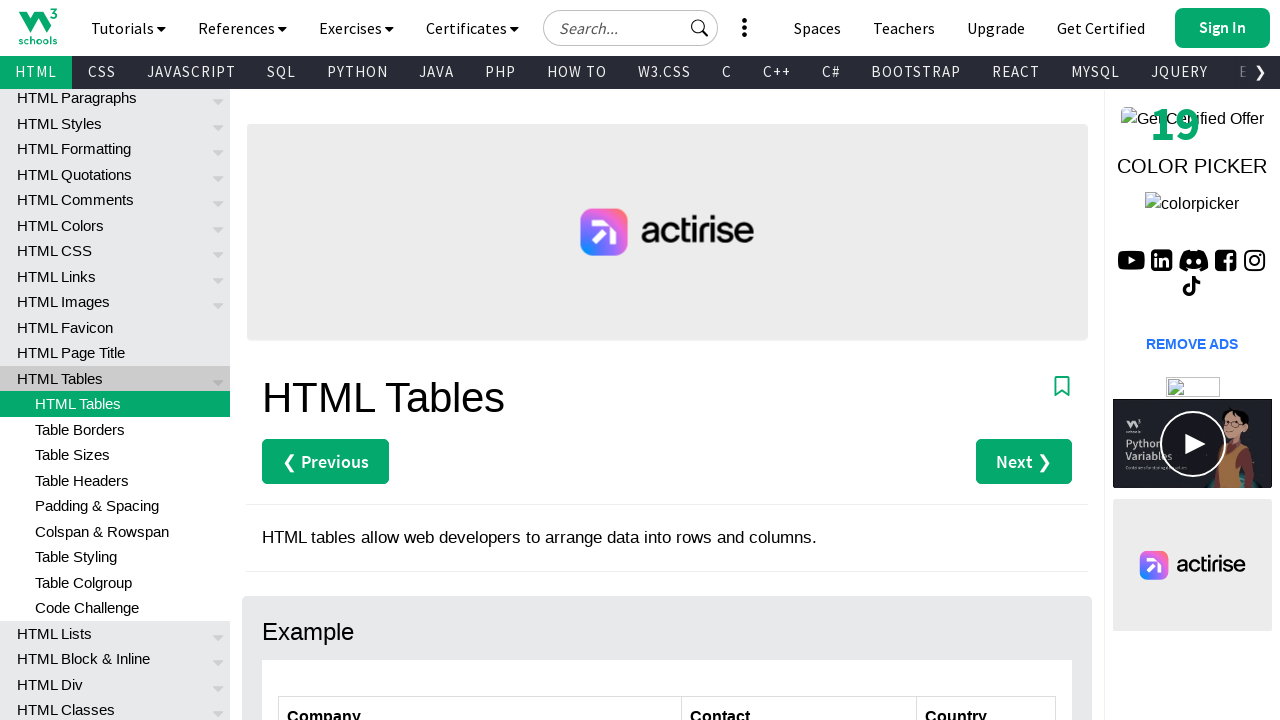

Located customers table with 7 rows
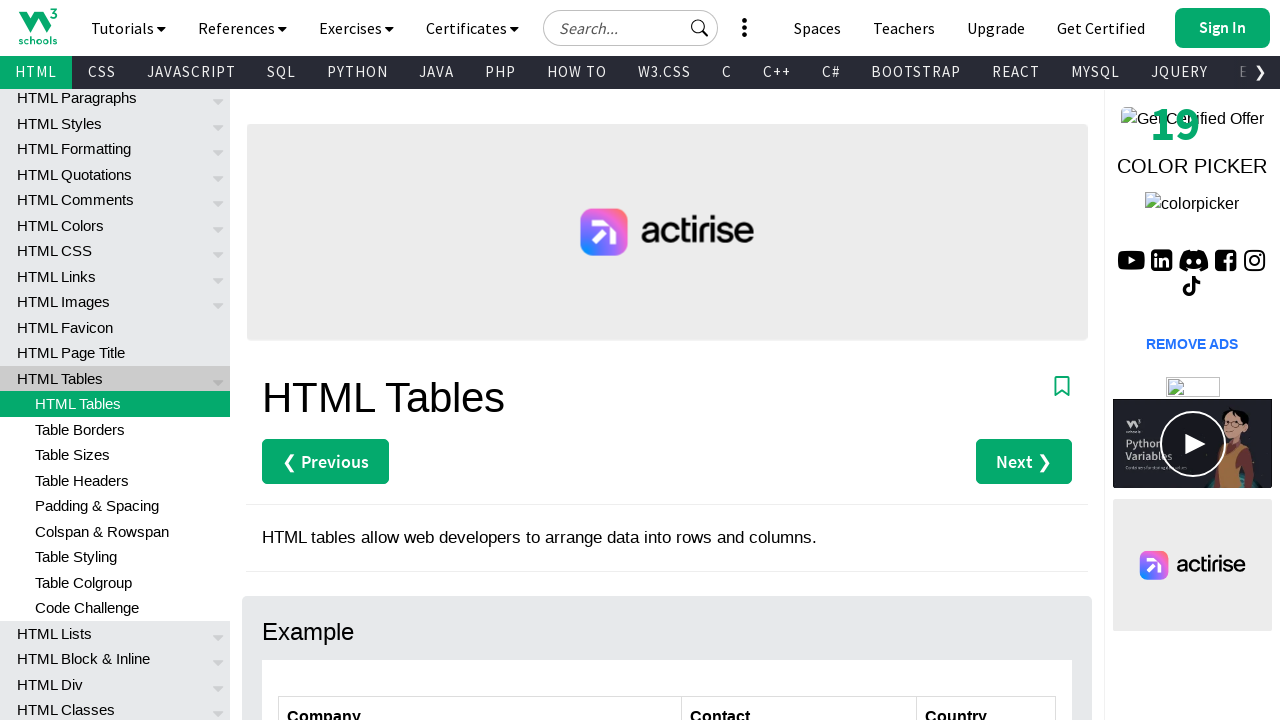

Extracted data from customers table row 1
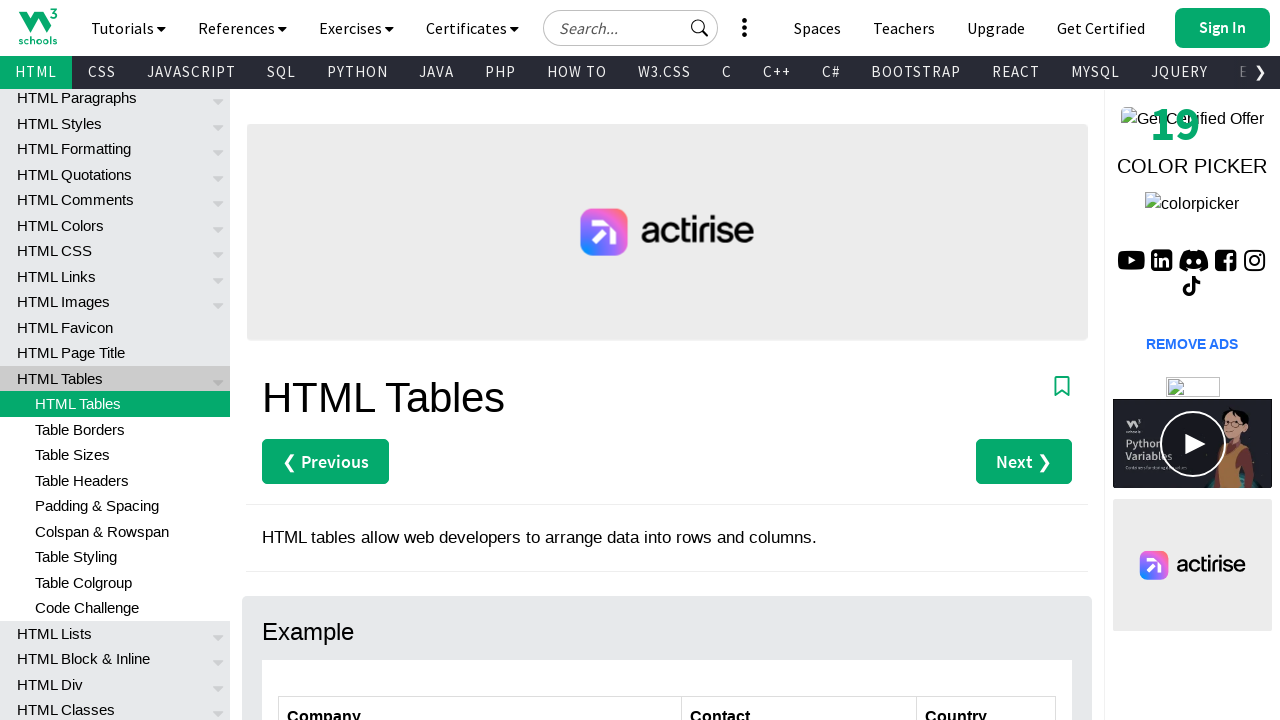

Extracted data from customers table row 2
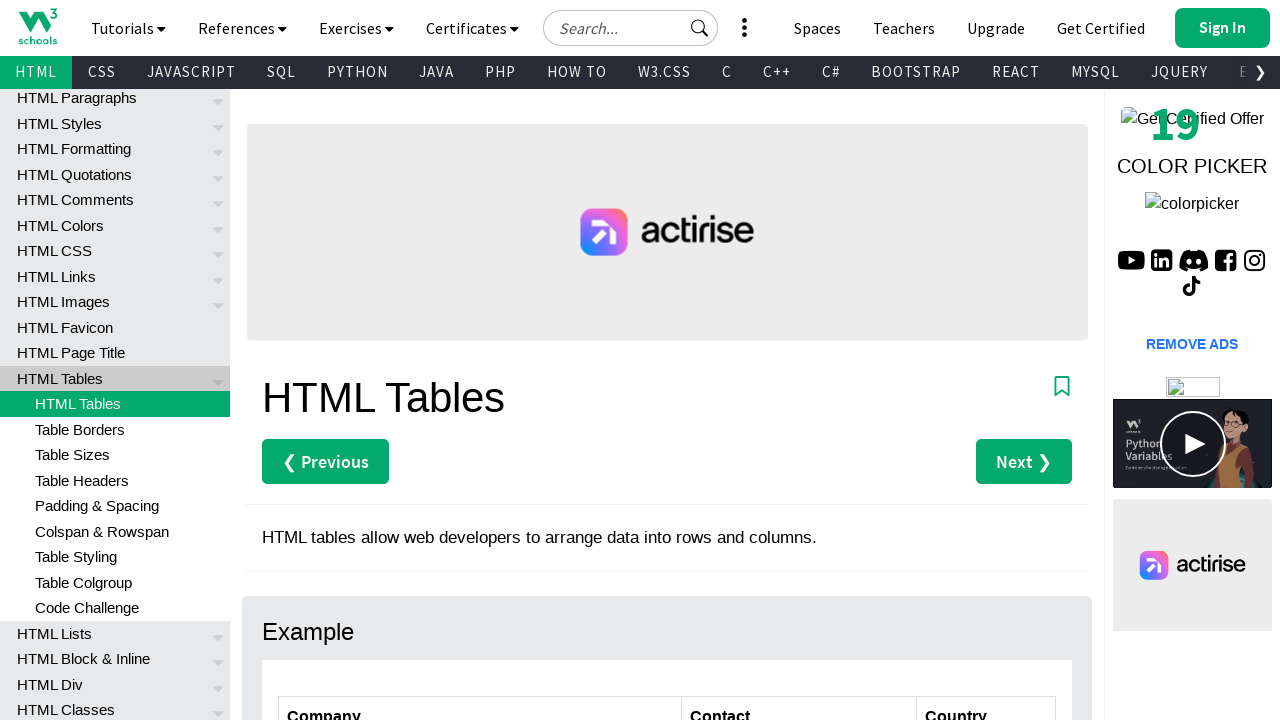

Extracted data from customers table row 3
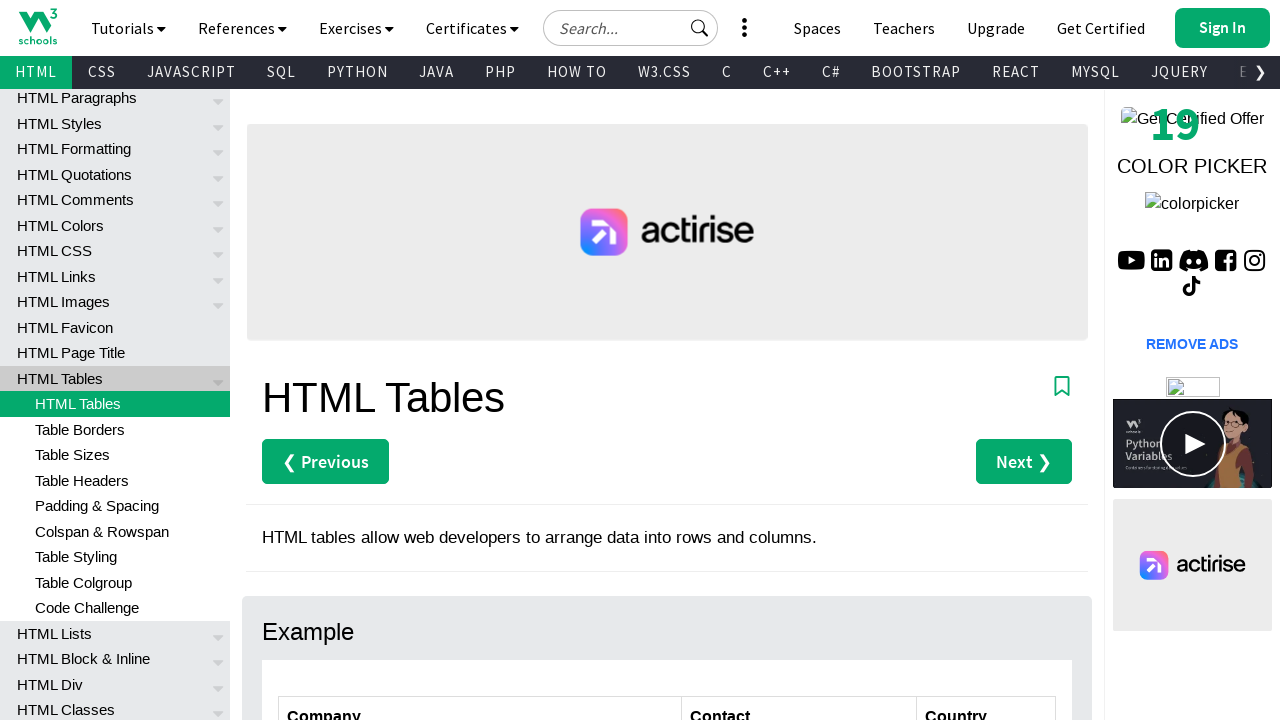

Extracted data from customers table row 4
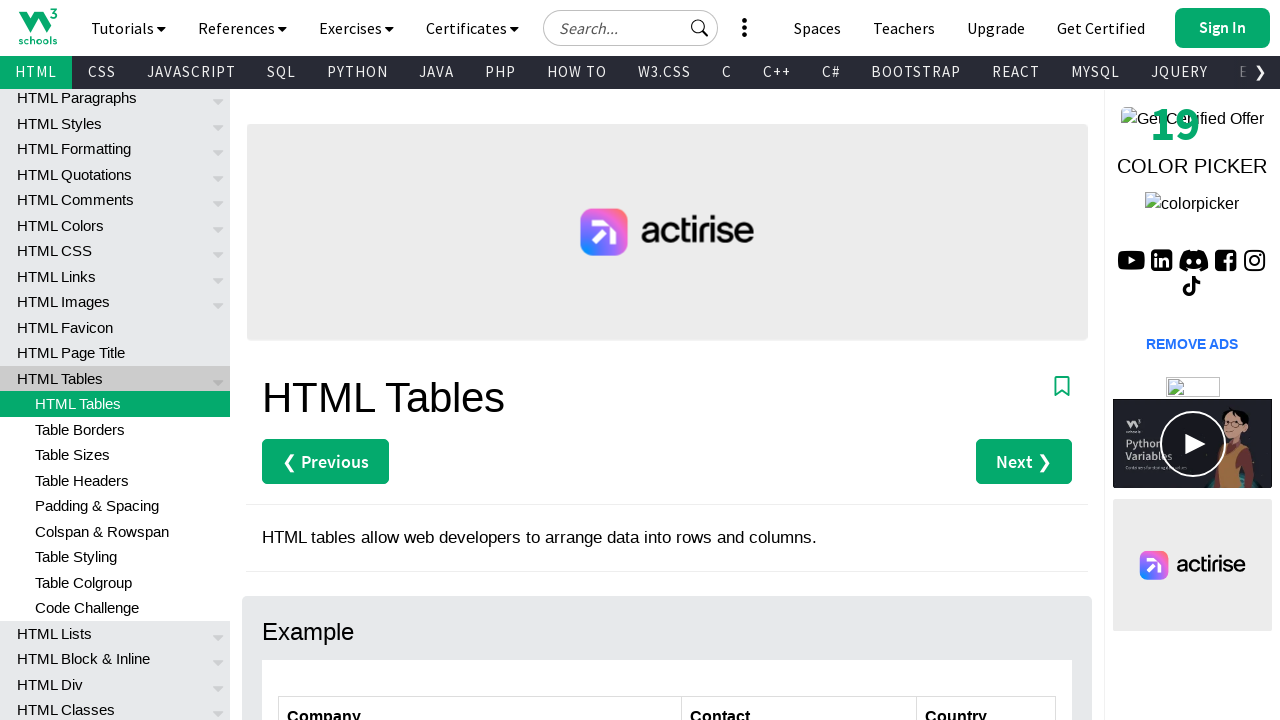

Extracted data from customers table row 5
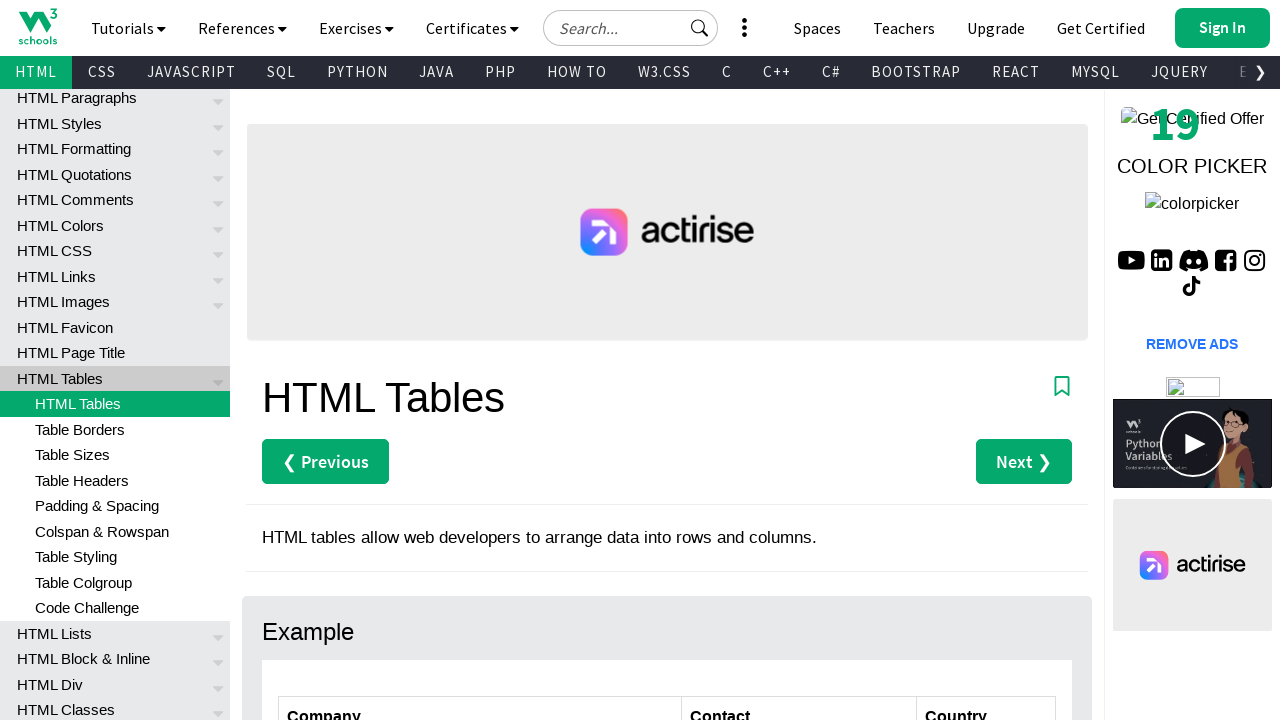

Extracted data from customers table row 6
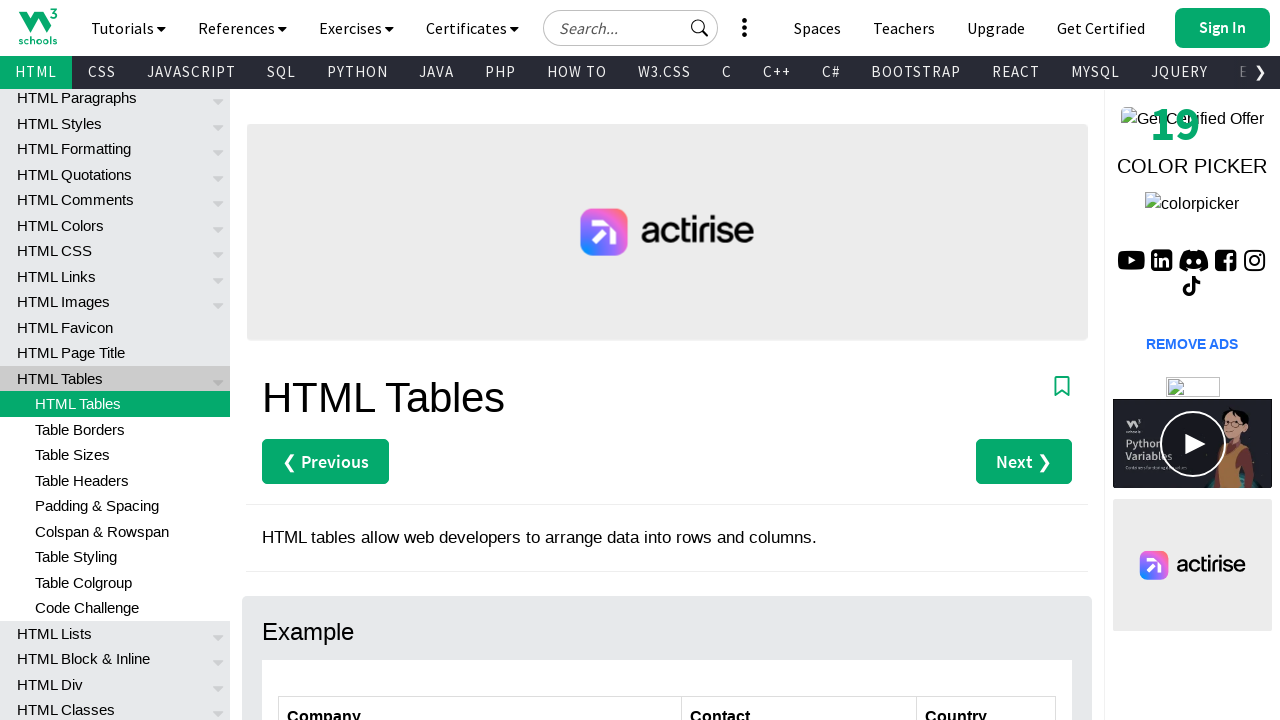

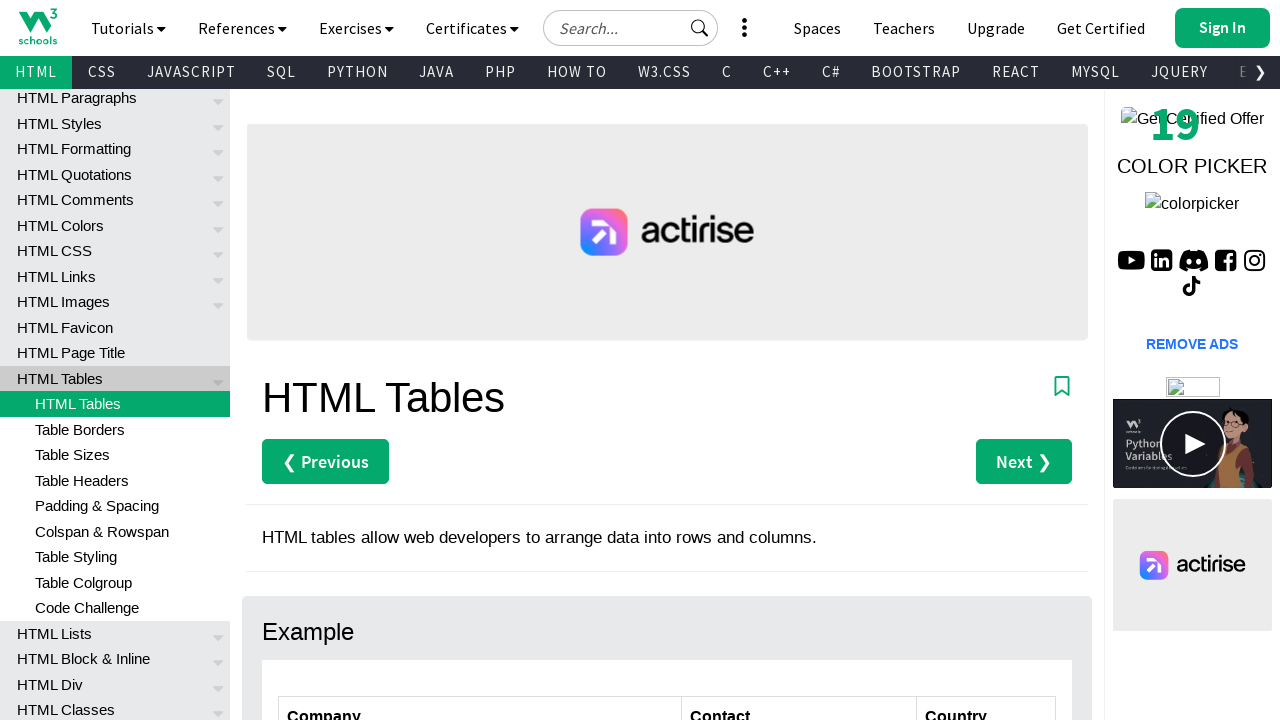